Tests relative locator functionality by interacting with form elements using positional relationships (above, below, left of, right of)

Starting URL: https://rahulshettyacademy.com/angularpractice/

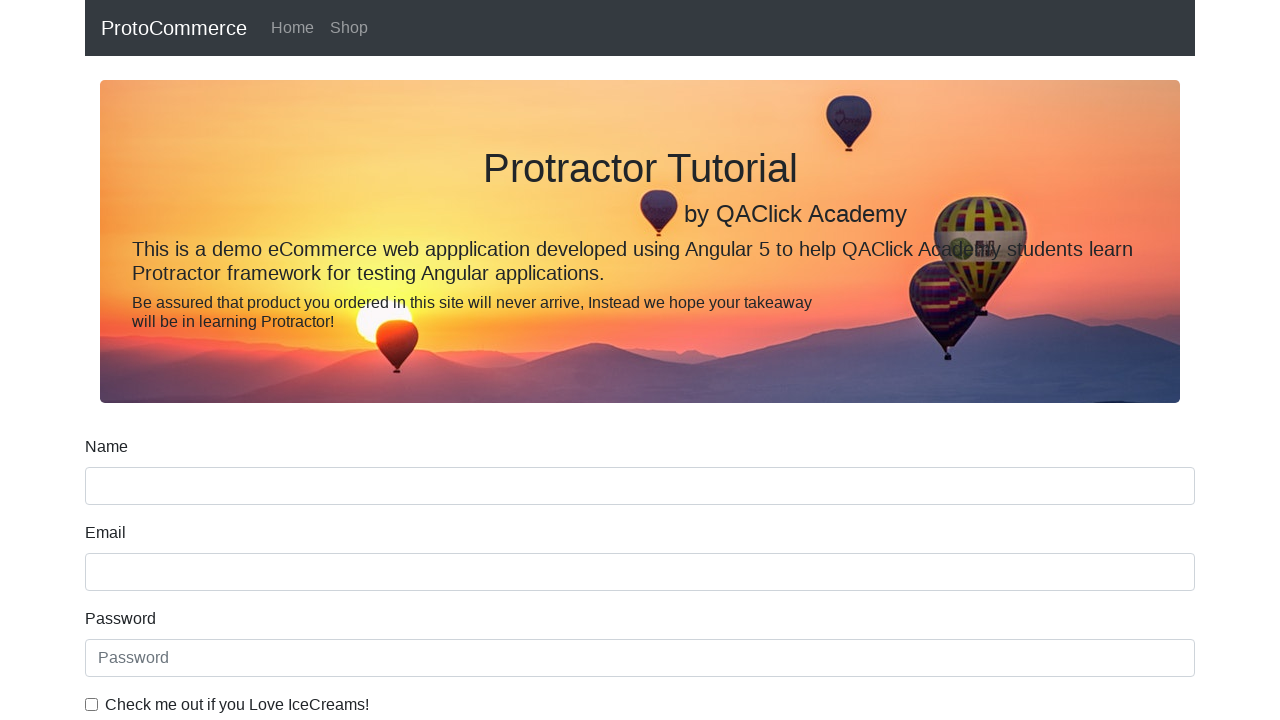

Clicked the date of birth input field below the DOB label at (640, 412) on xpath=//label[@for='dateofBirth']/following-sibling::input
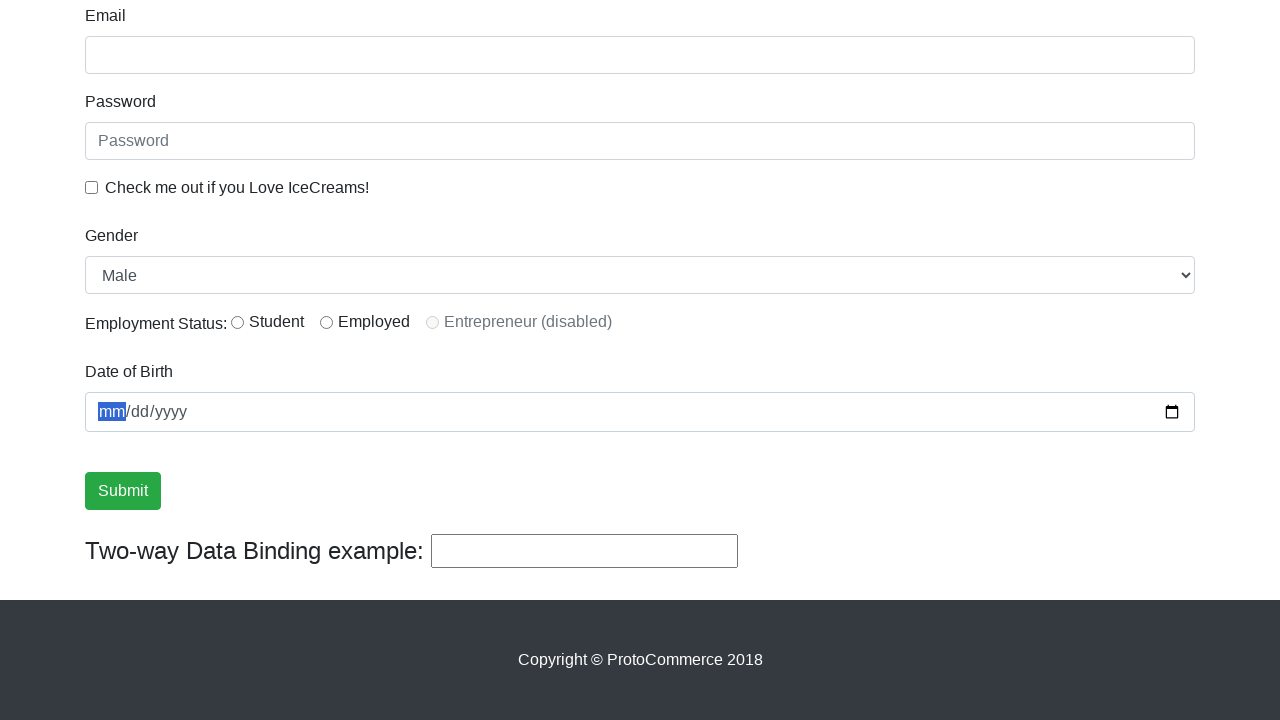

Clicked the checkbox to the left of the 'Check me out if you Love IceCreams!' label at (92, 187) on xpath=//label[@for='exampleCheck1']/preceding-sibling::input
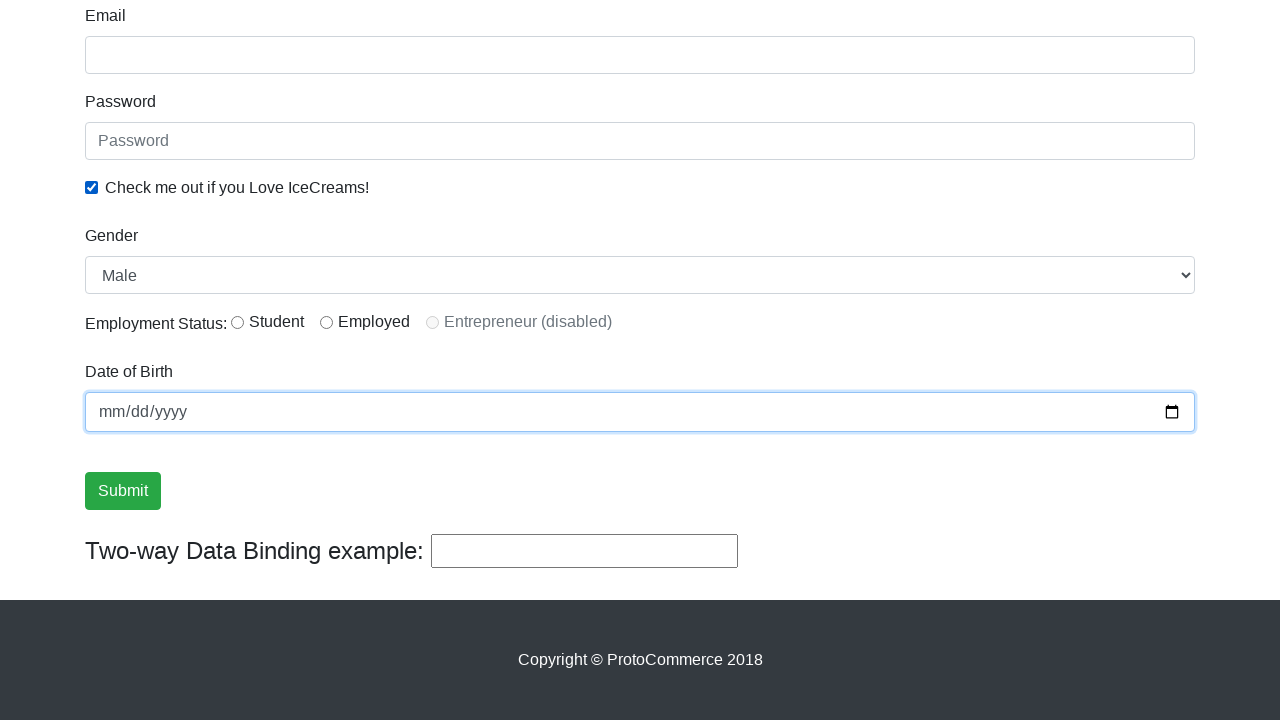

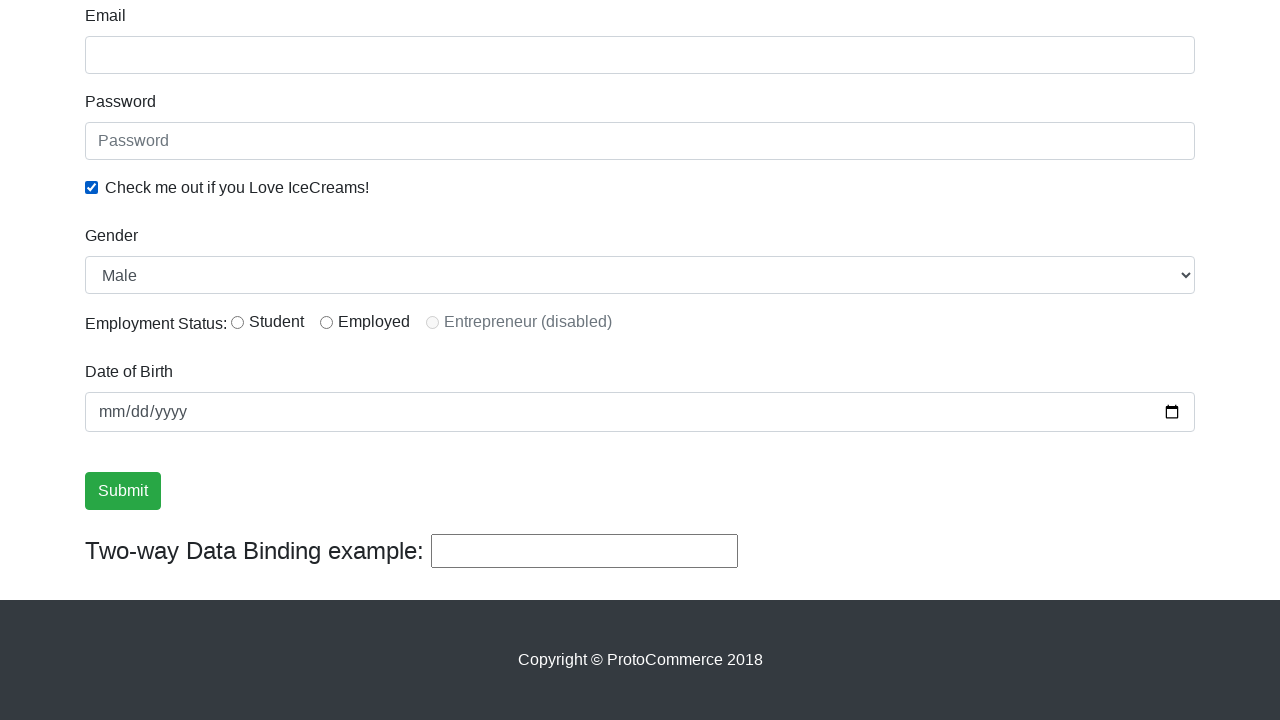